Tests route interception by mocking a 404 status code page to return a 200 response with custom content, then verifies the mocked content is displayed when clicking the 404 link.

Starting URL: https://the-internet.herokuapp.com/status_codes

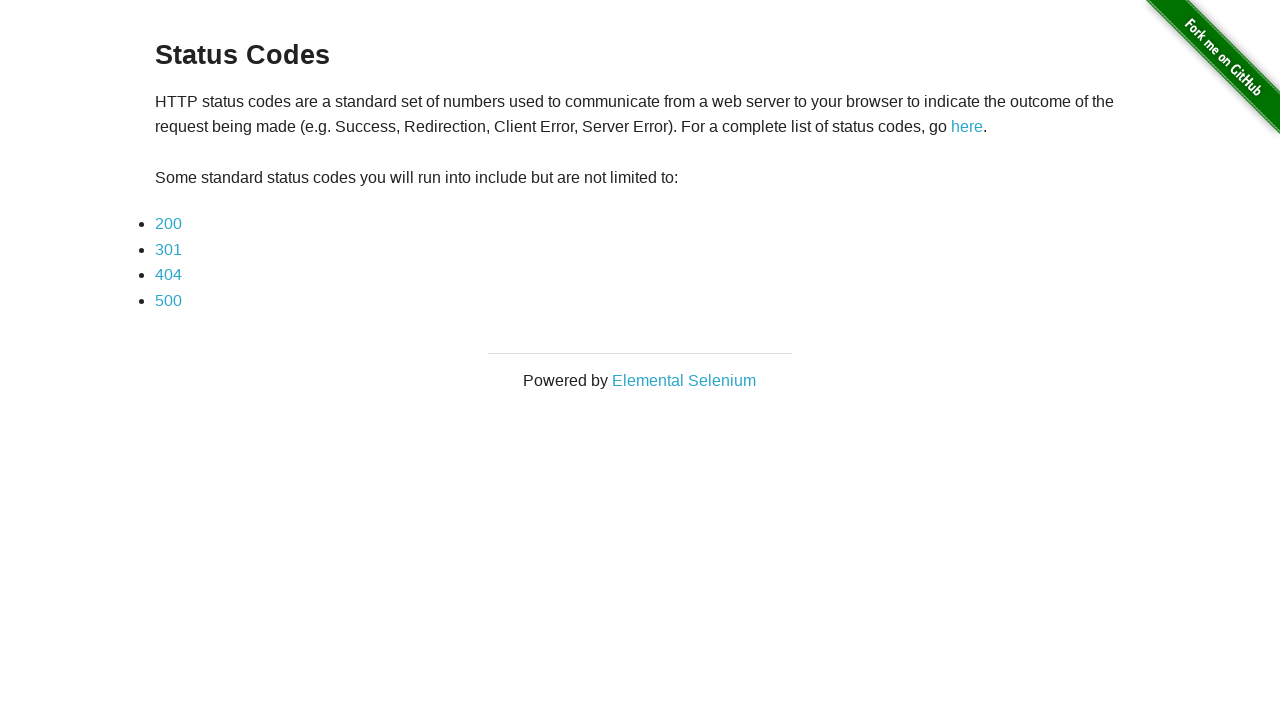

Set up route interception to mock 404 status code page with 200 response
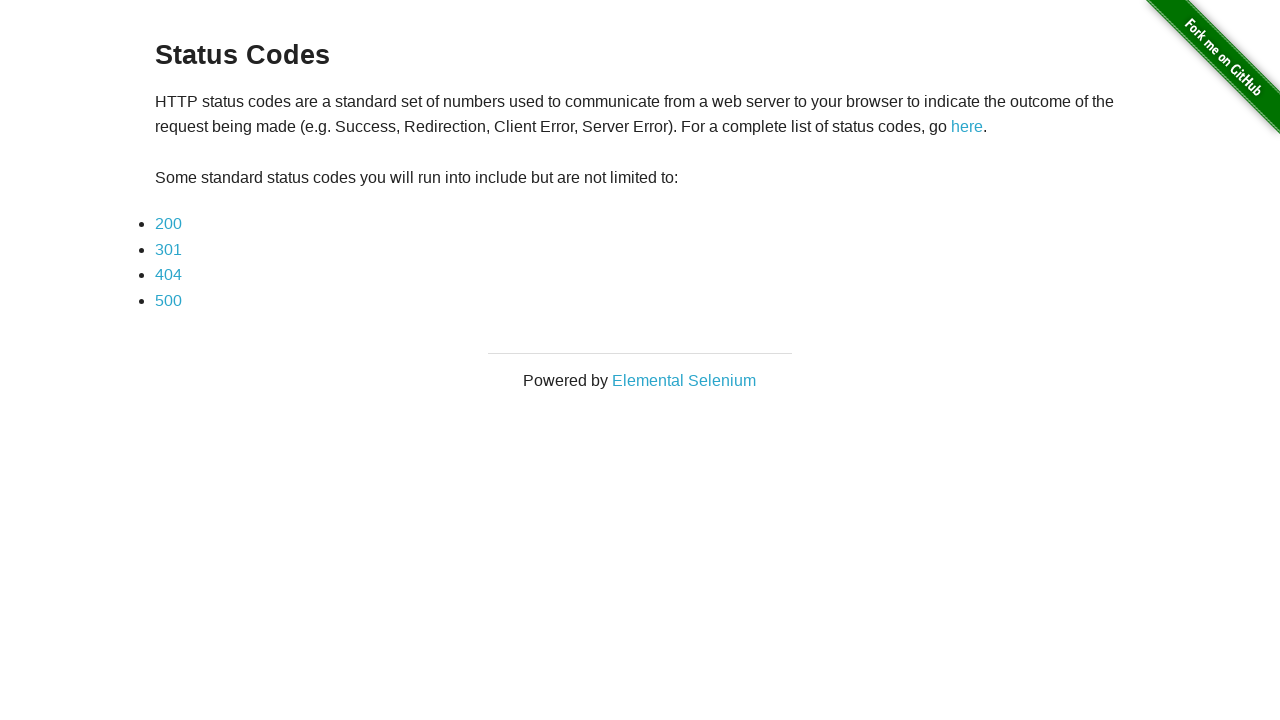

Clicked on the 404 link at (168, 275) on internal:text="404"i
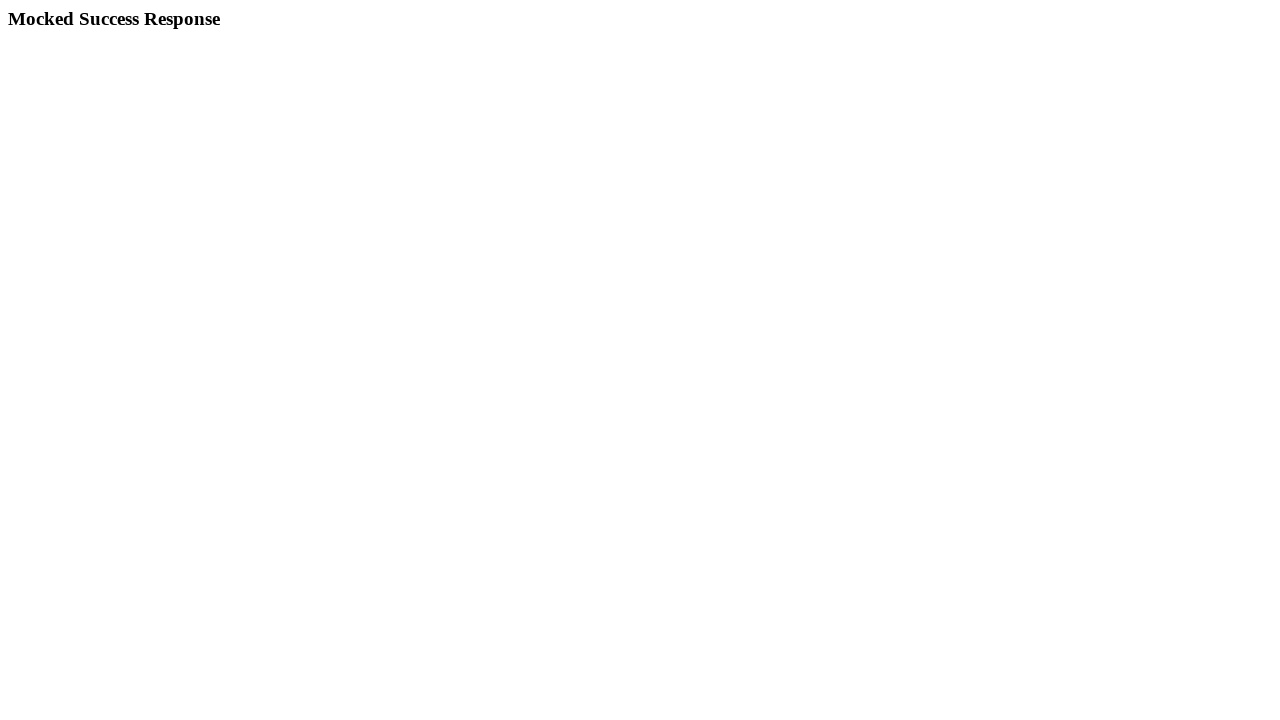

Waited for page load to complete
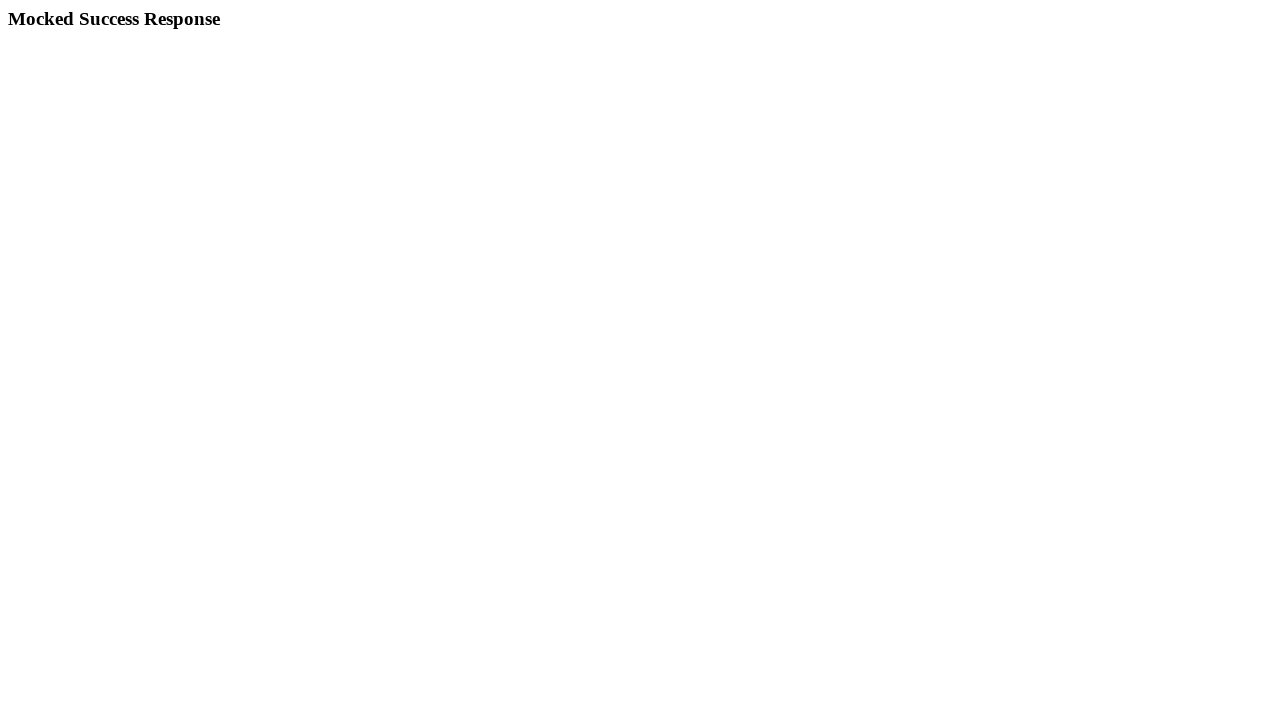

Verified mocked success response content is displayed
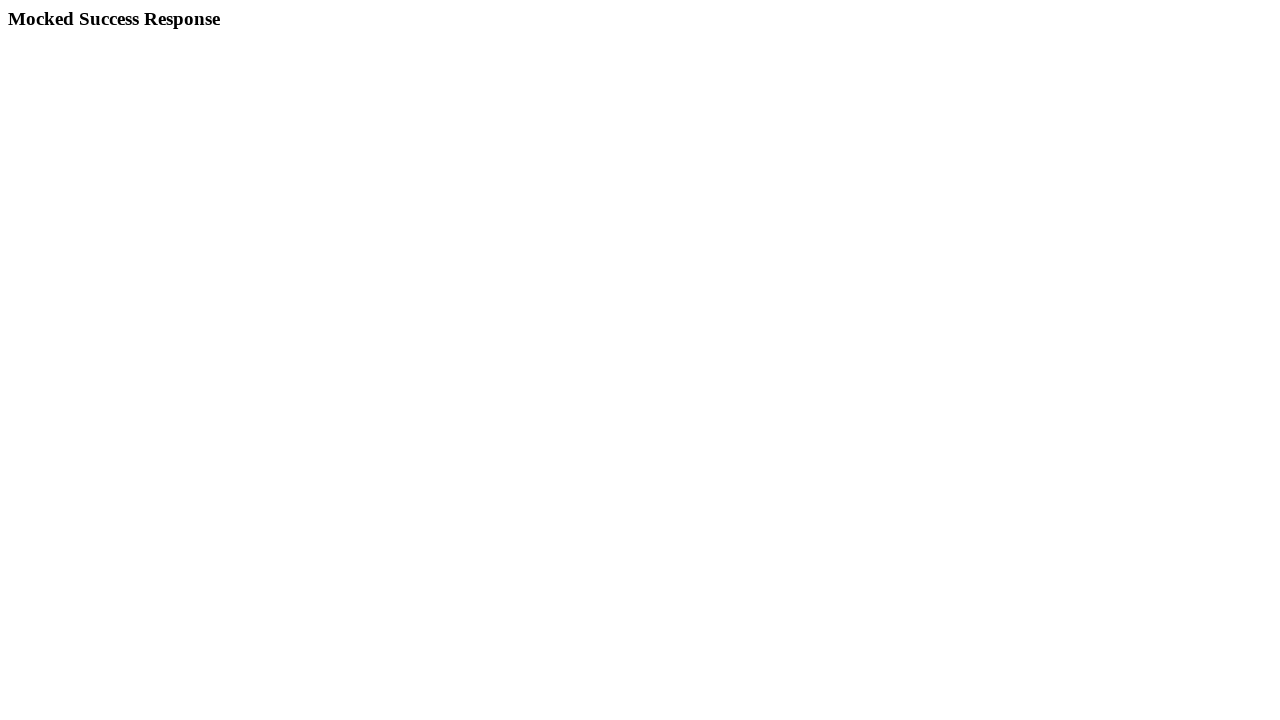

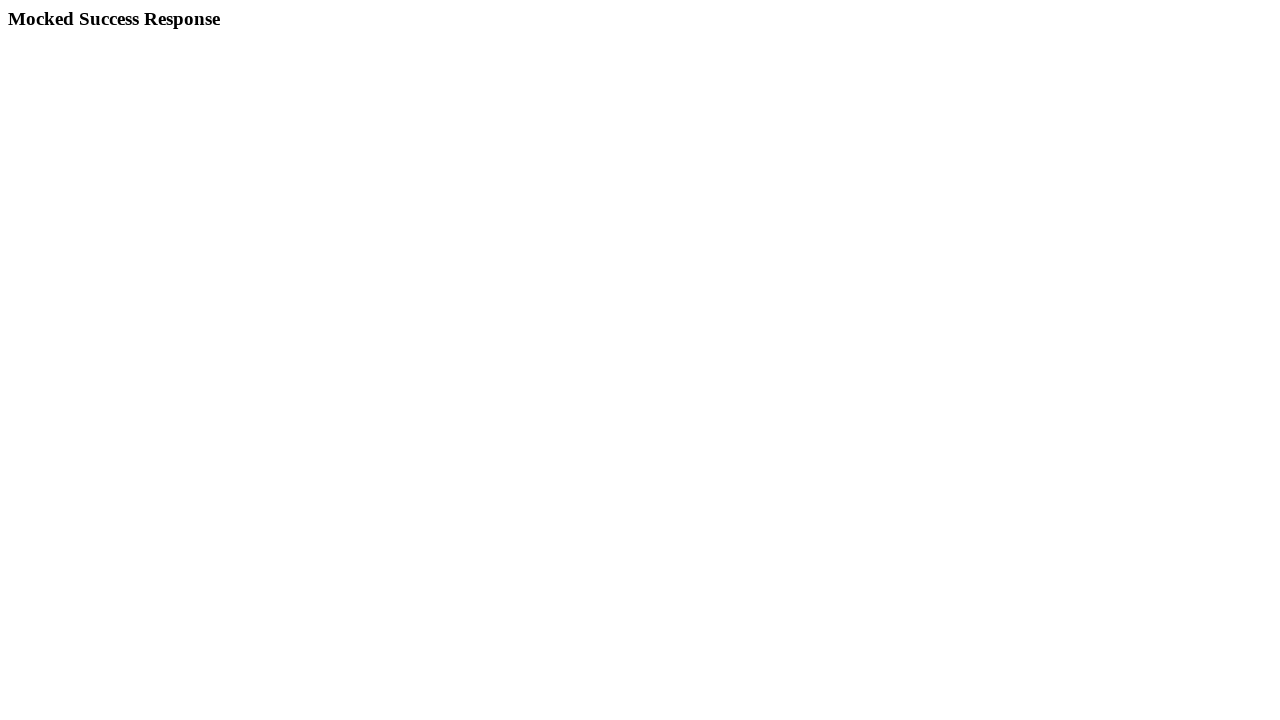